Navigates to WiseQuarter homepage and verifies the page loads by checking the title

Starting URL: https://www.wisequarter.com

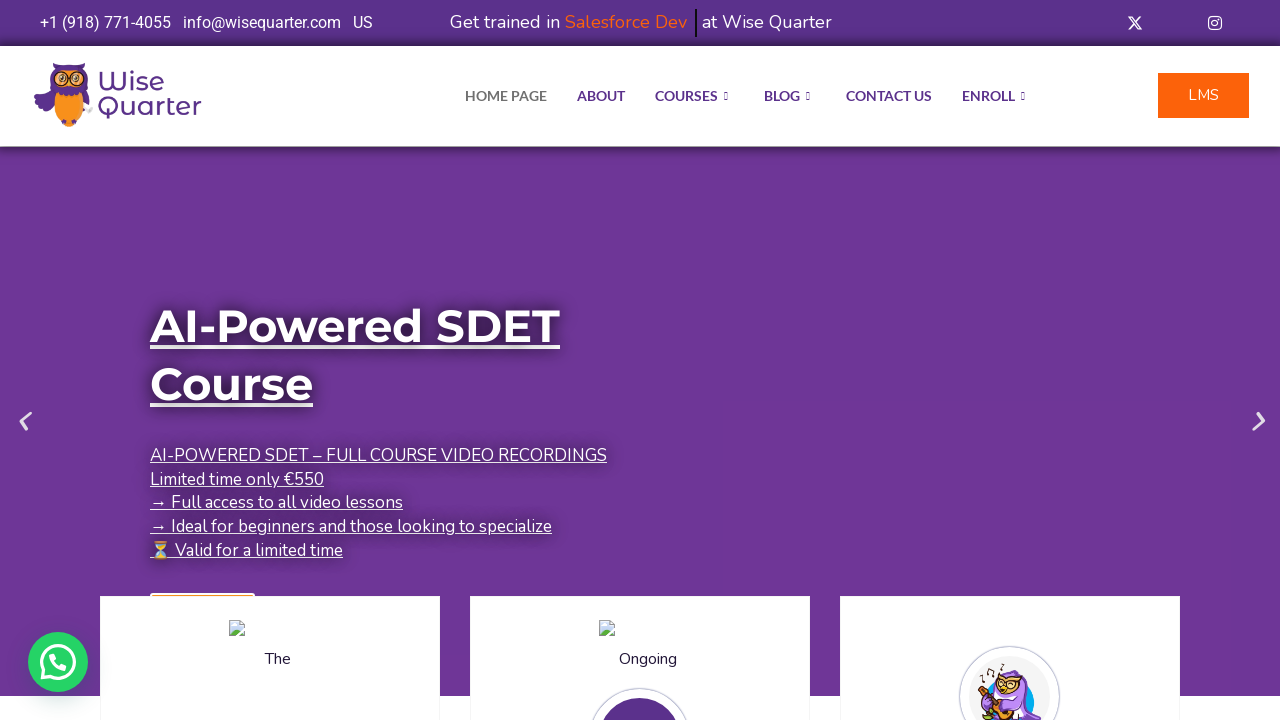

Waited for page DOM to load on WiseQuarter homepage
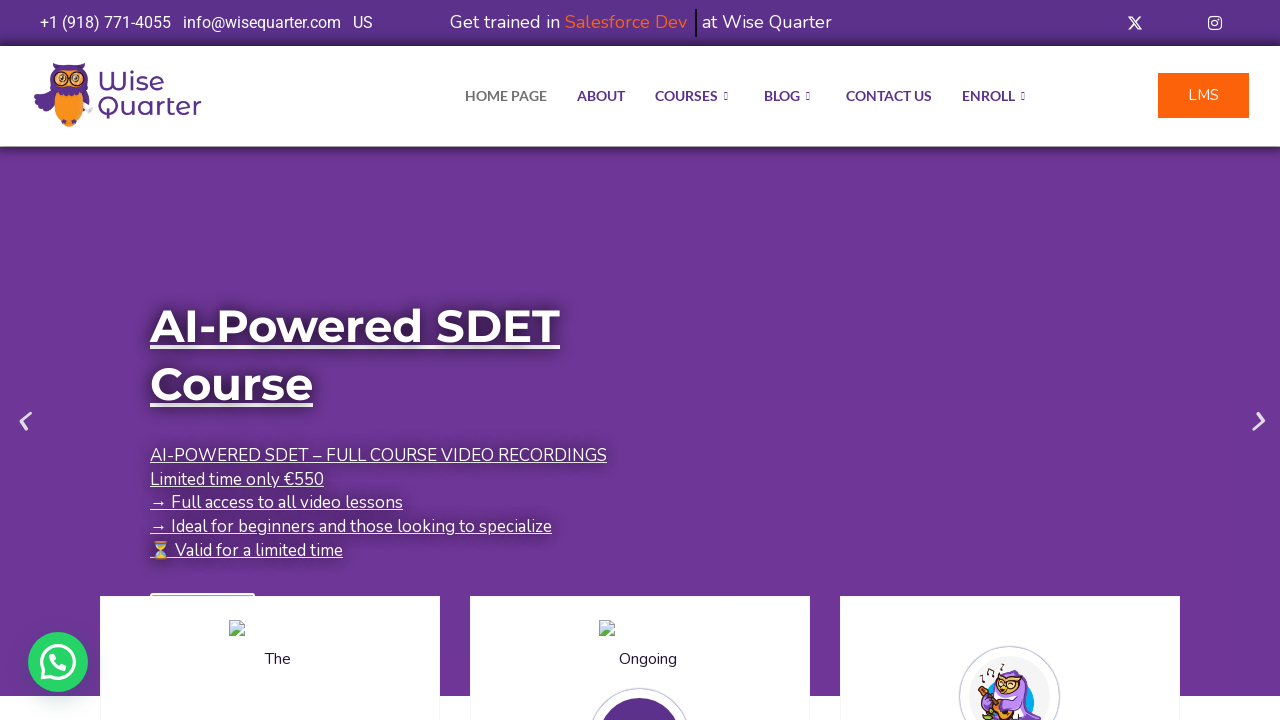

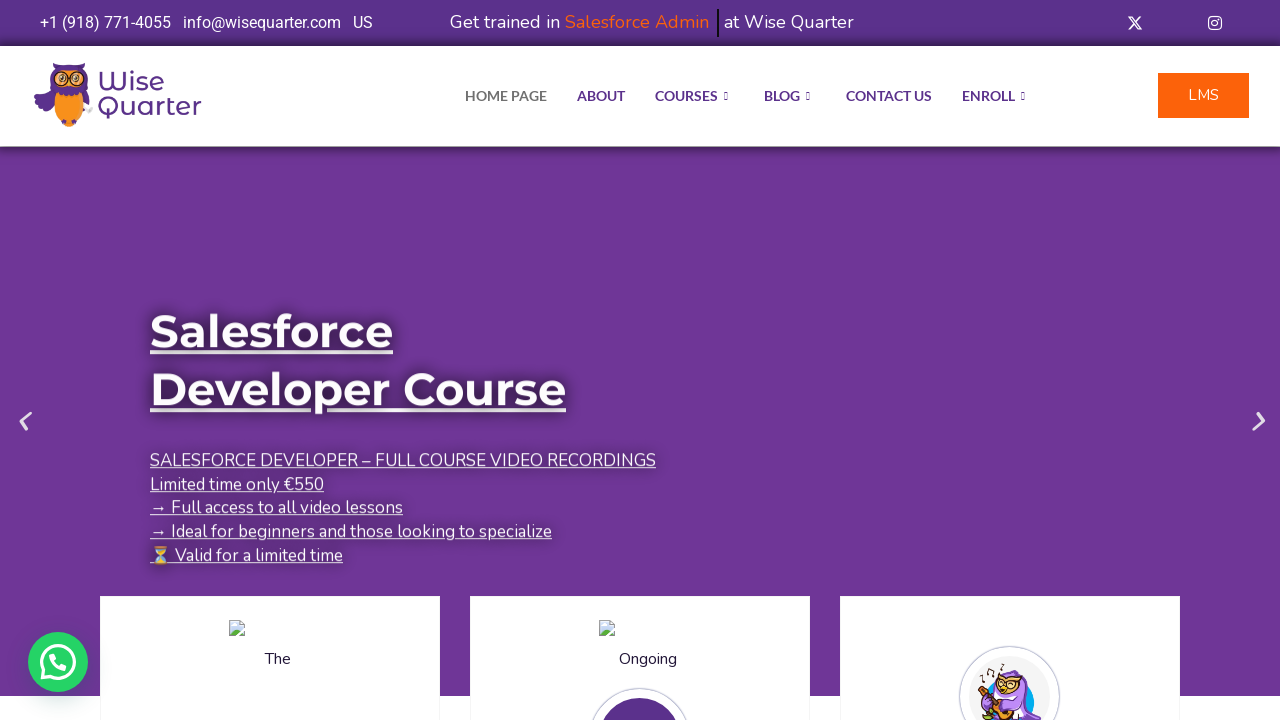